Clicks Submit Language button without filling required fields and verifies the error message format and capitalization

Starting URL: http://www.99-bottles-of-beer.net/submitnewlanguage.html

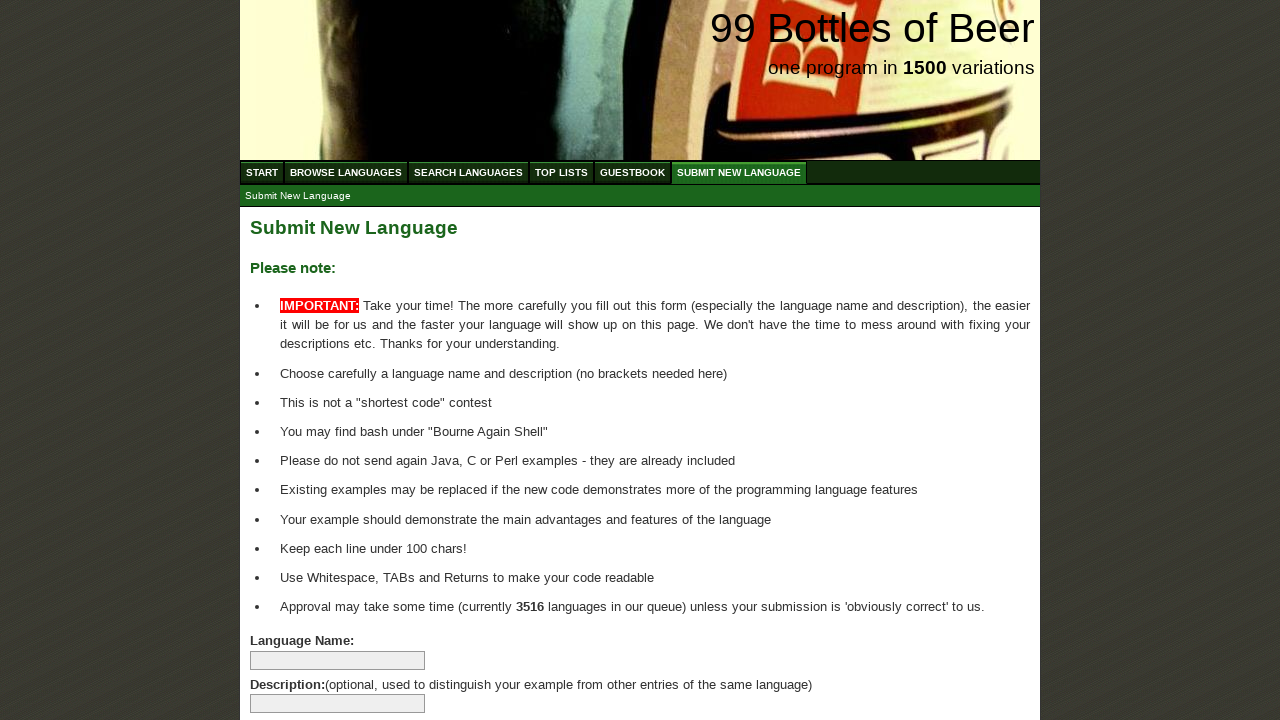

Clicked Submit Language button without filling required fields at (294, 665) on xpath=//input[@type='submit']
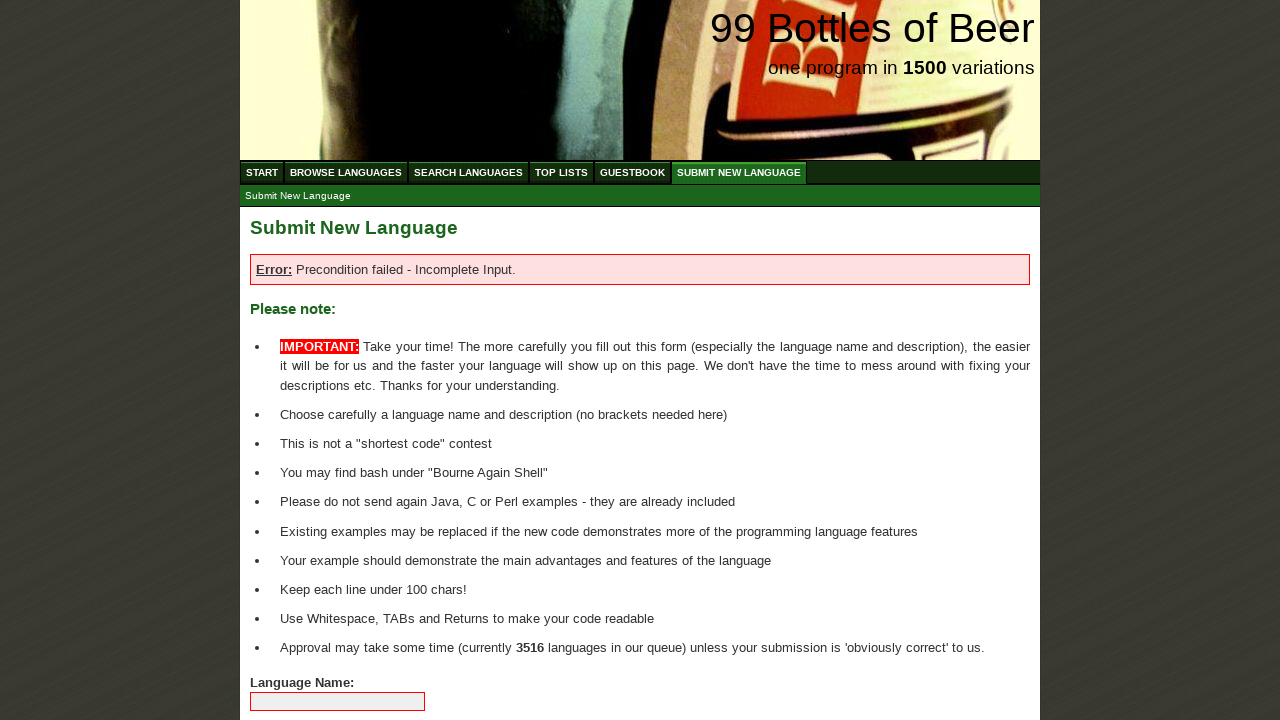

Error message element loaded
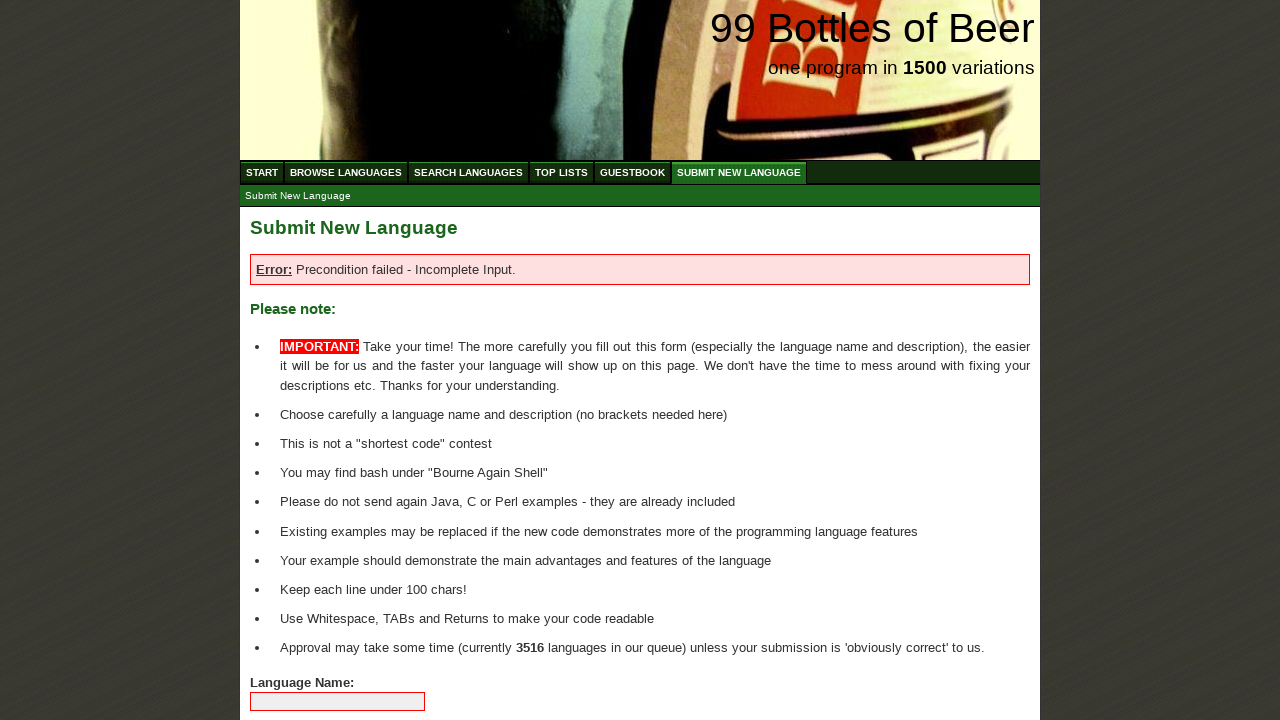

Retrieved error message text content
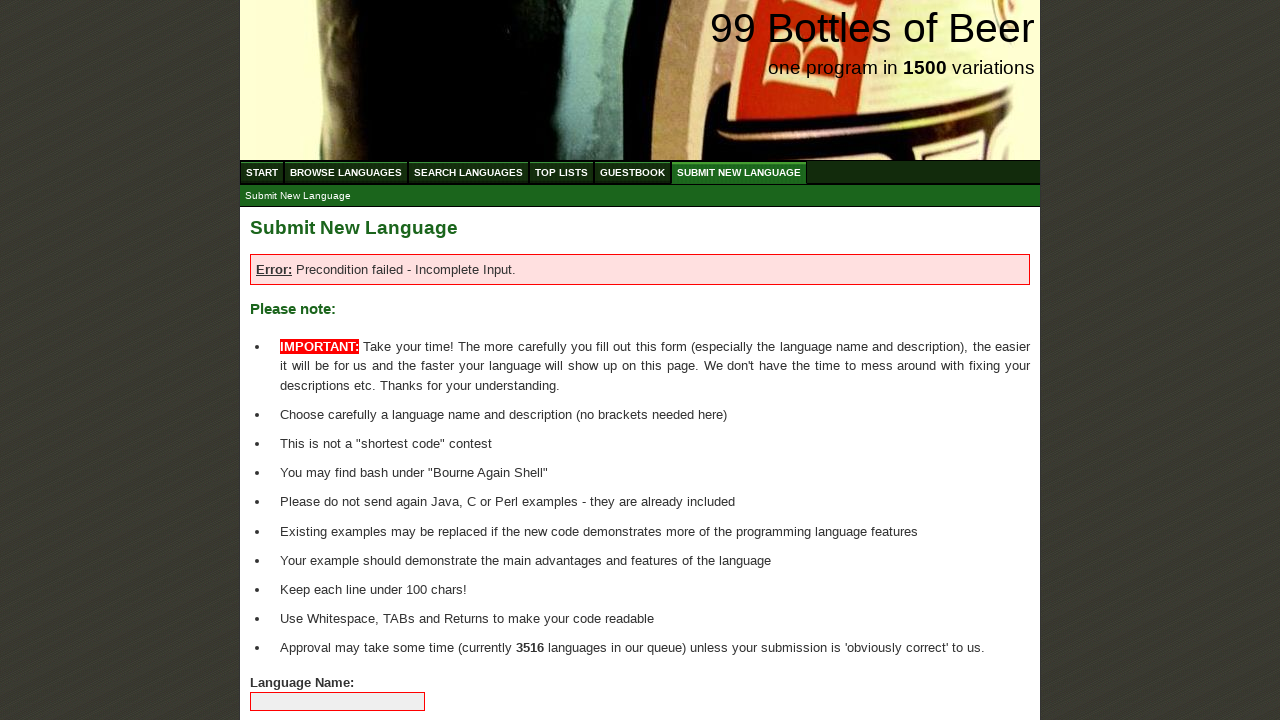

Verified error message contains 'Error' with correct capitalization
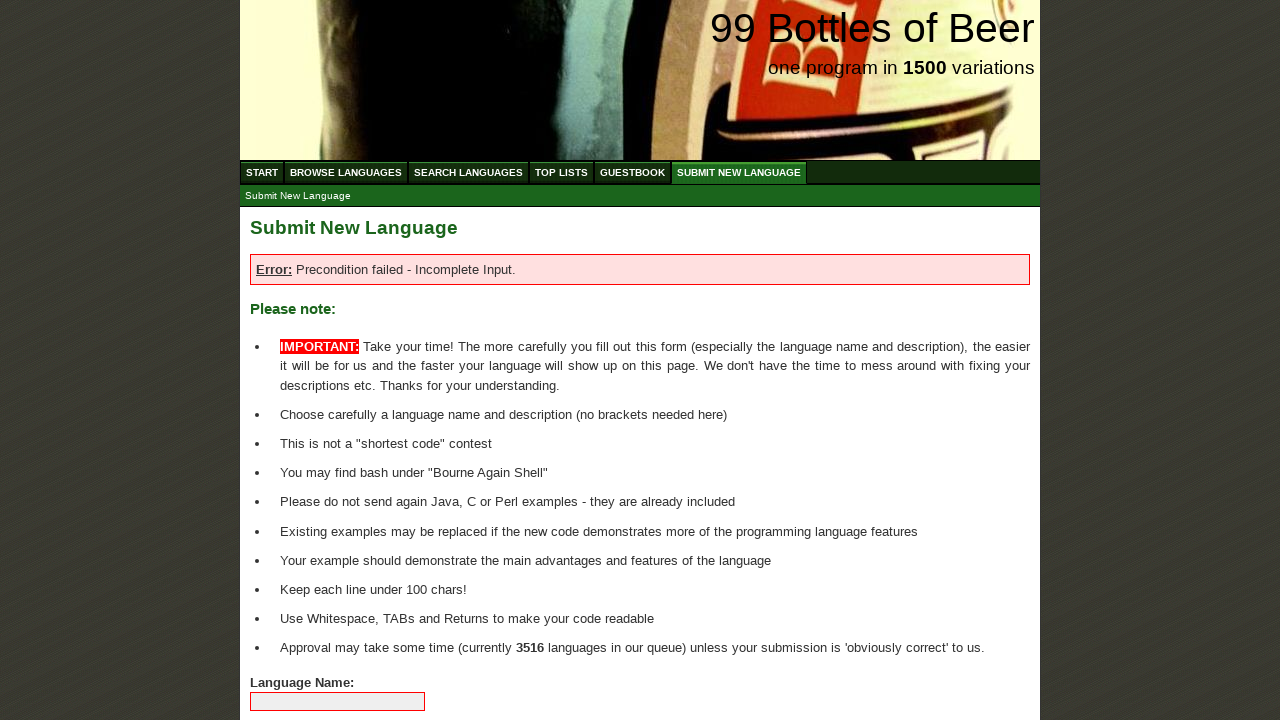

Verified error message contains 'Precondition' with correct capitalization
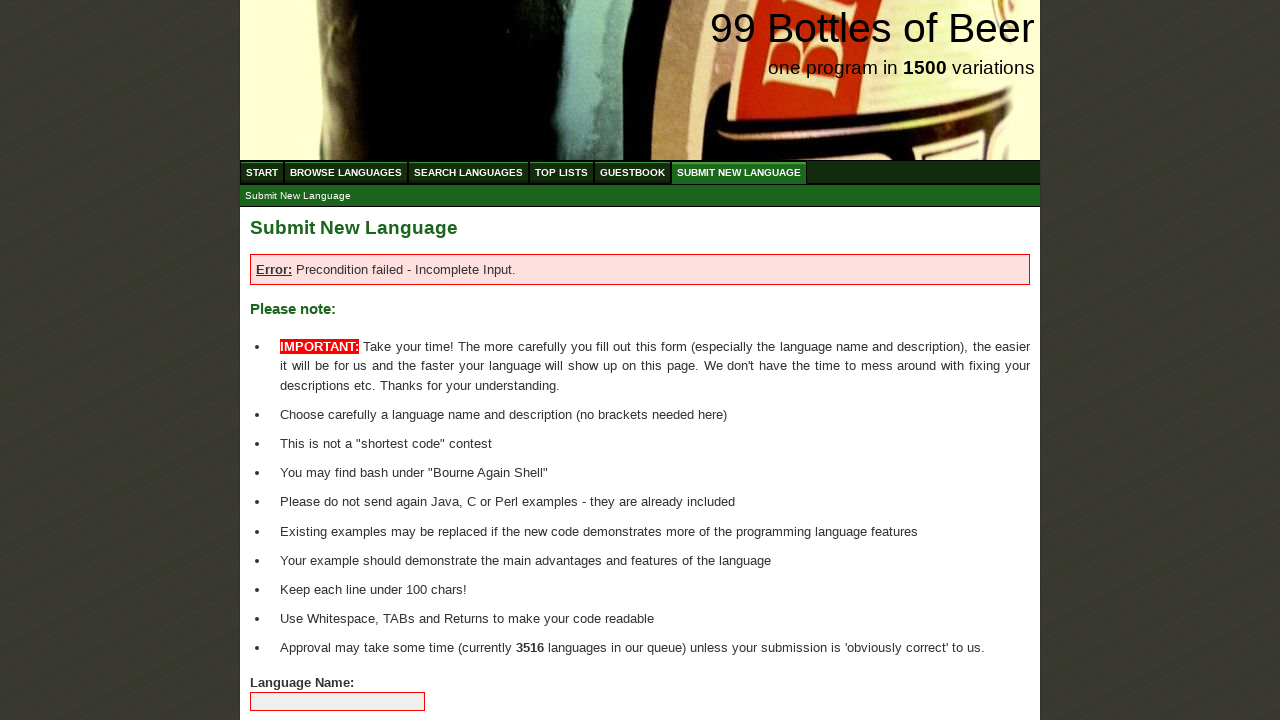

Verified error message contains 'failed'
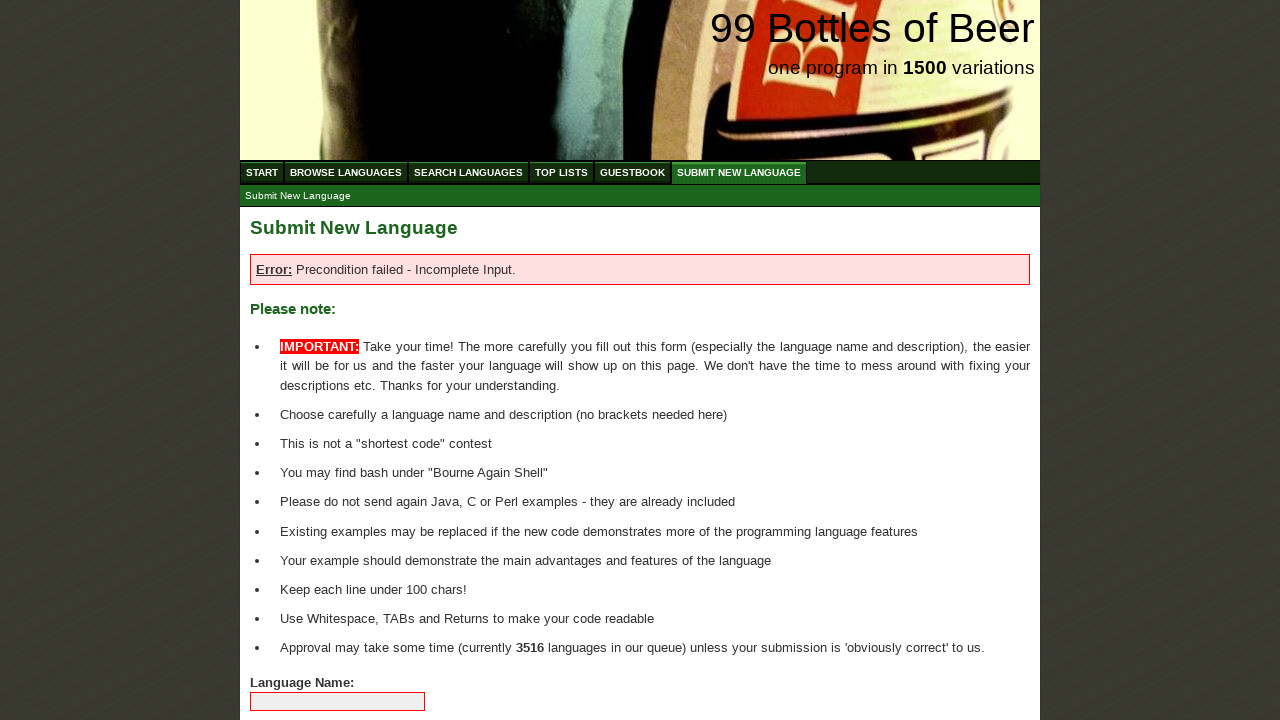

Verified error message contains 'Incomplete' with correct capitalization
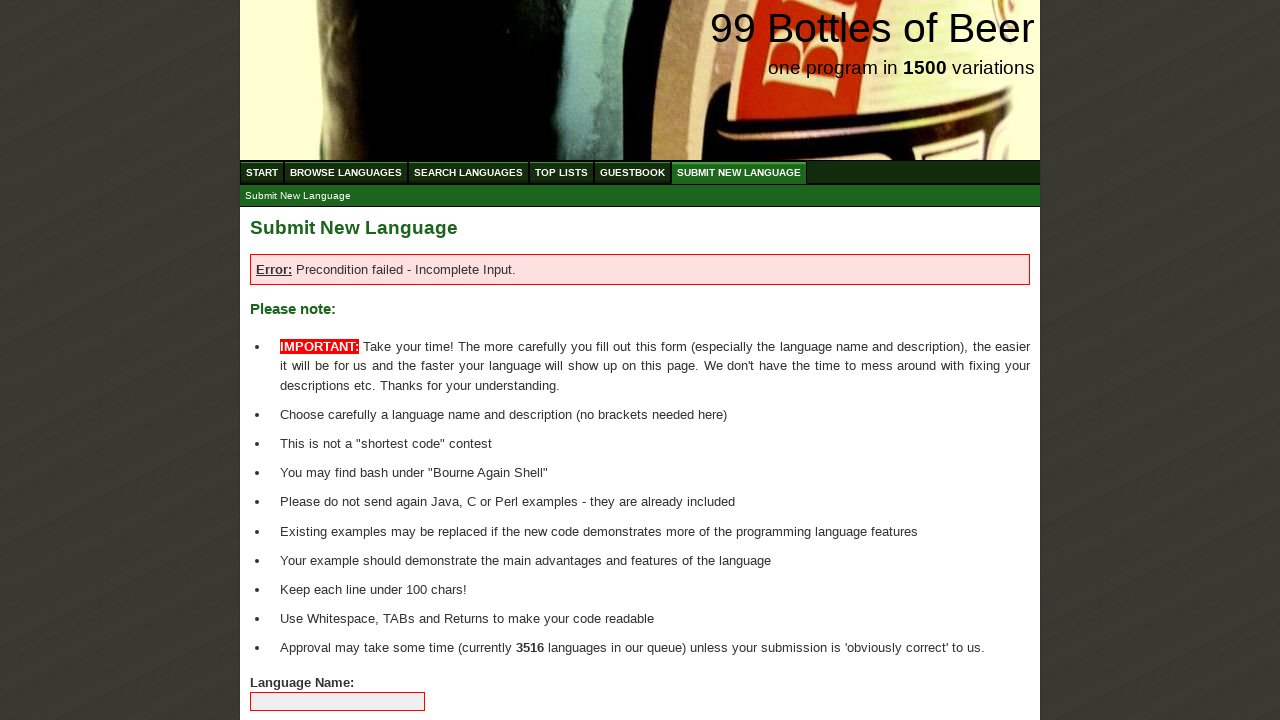

Verified error message contains 'Input' with correct capitalization
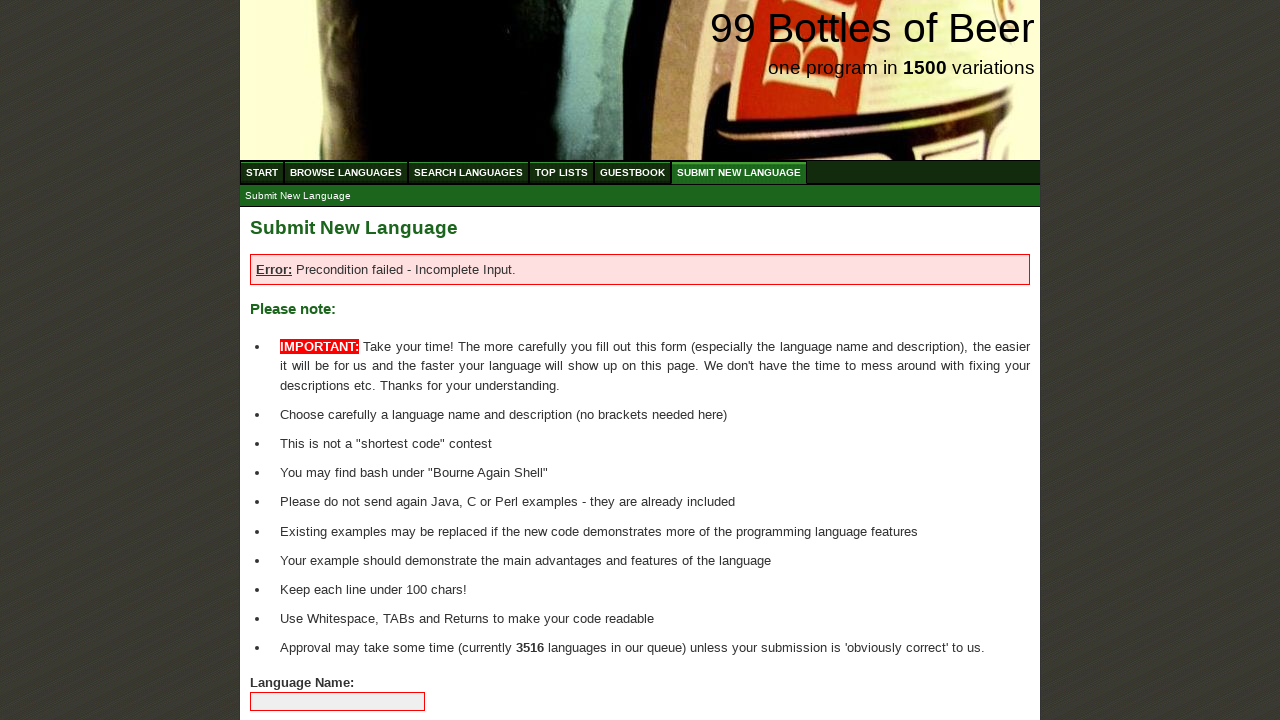

Verified error message contains colon separator
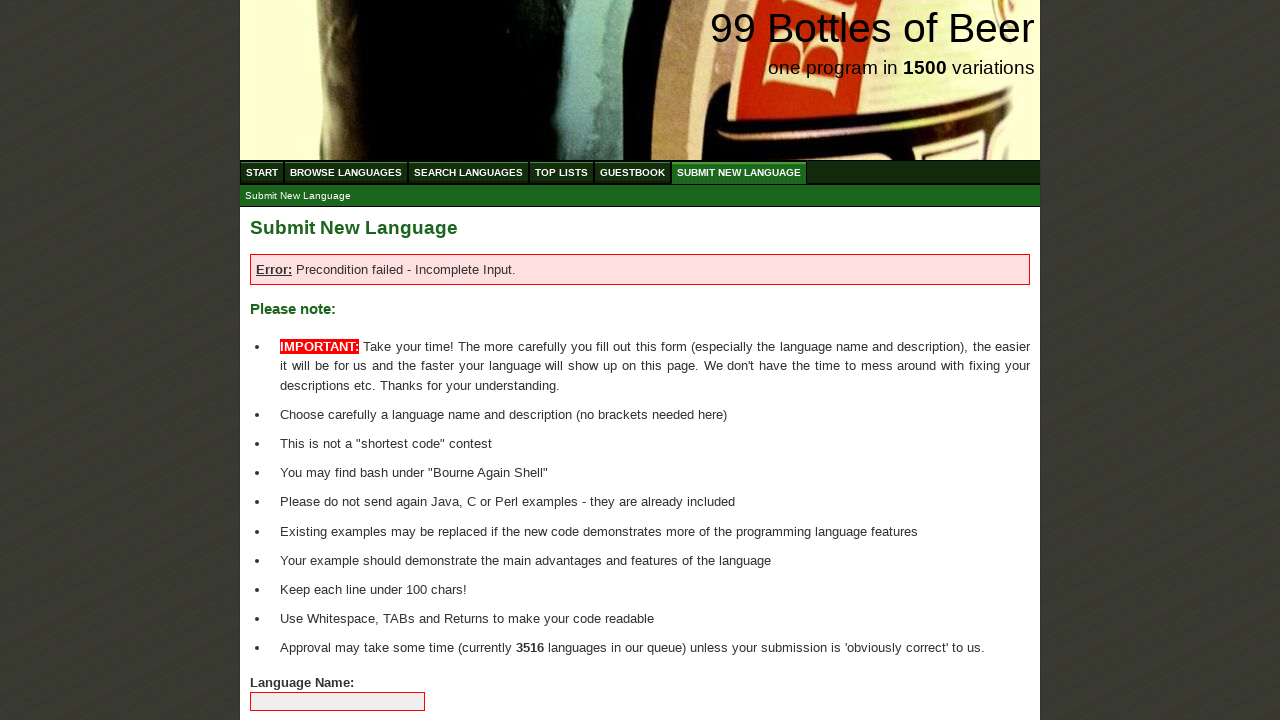

Verified error message contains hyphen separator
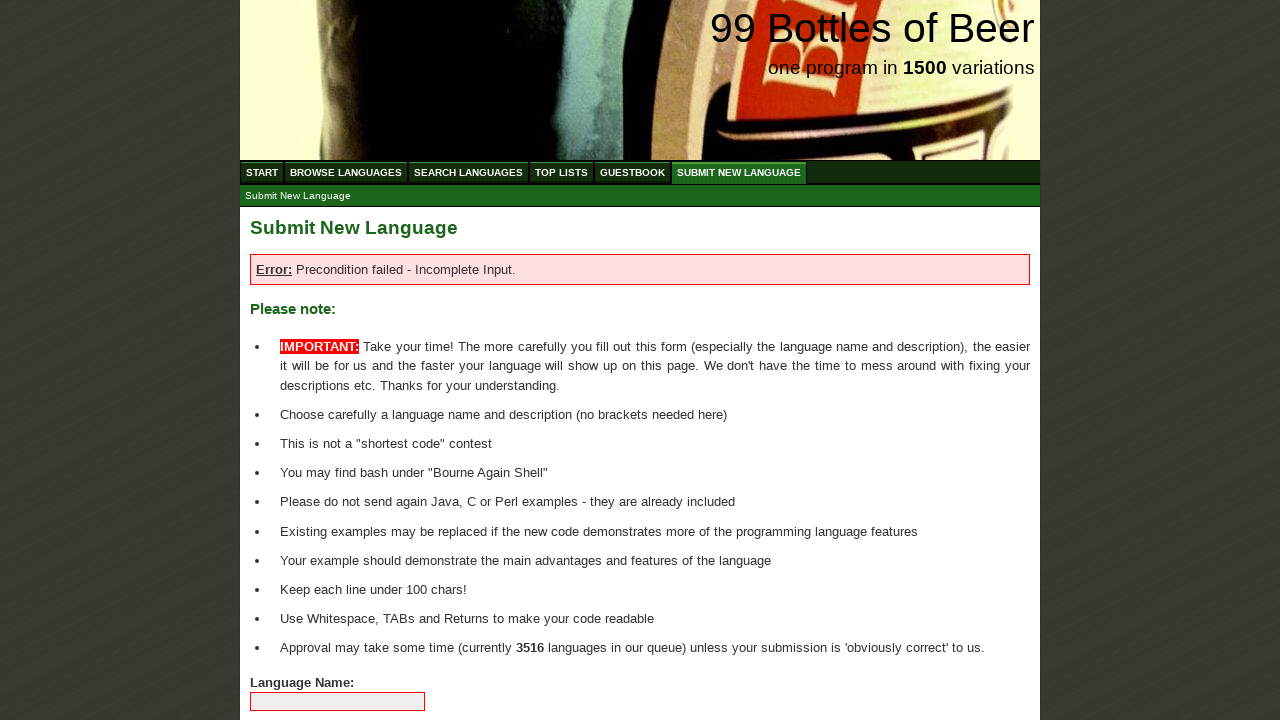

Verified error message contains period terminator
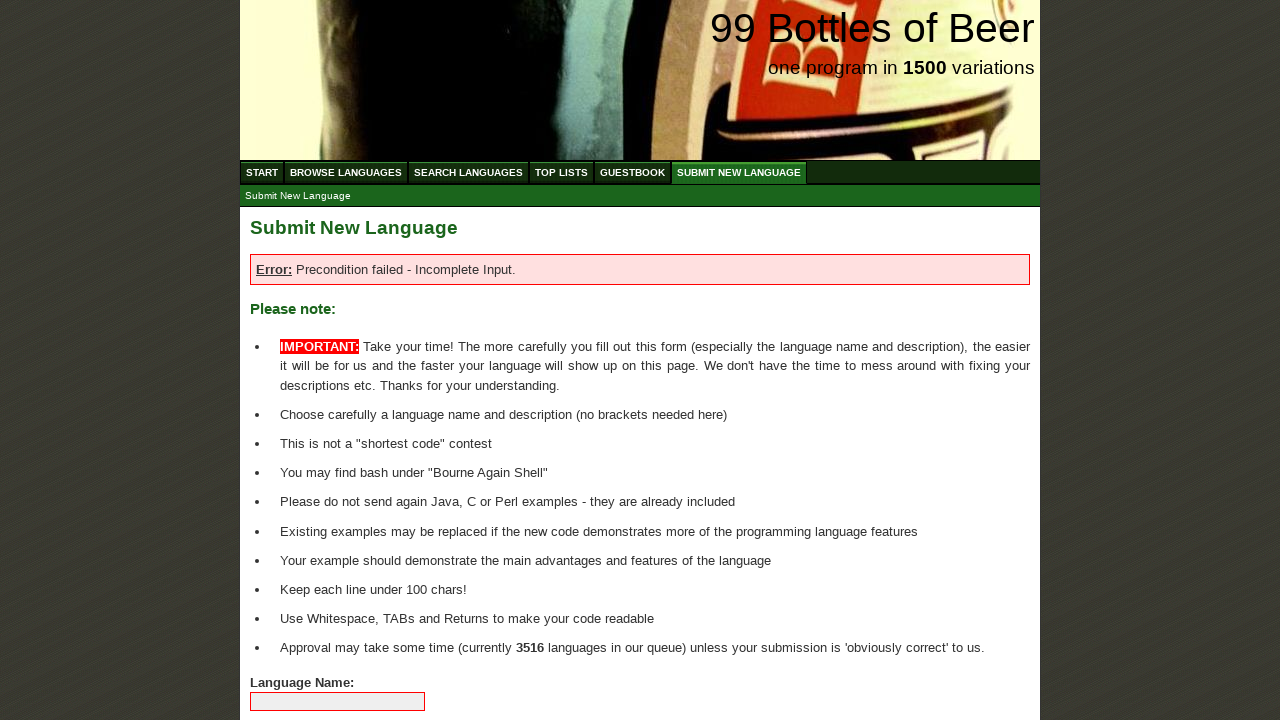

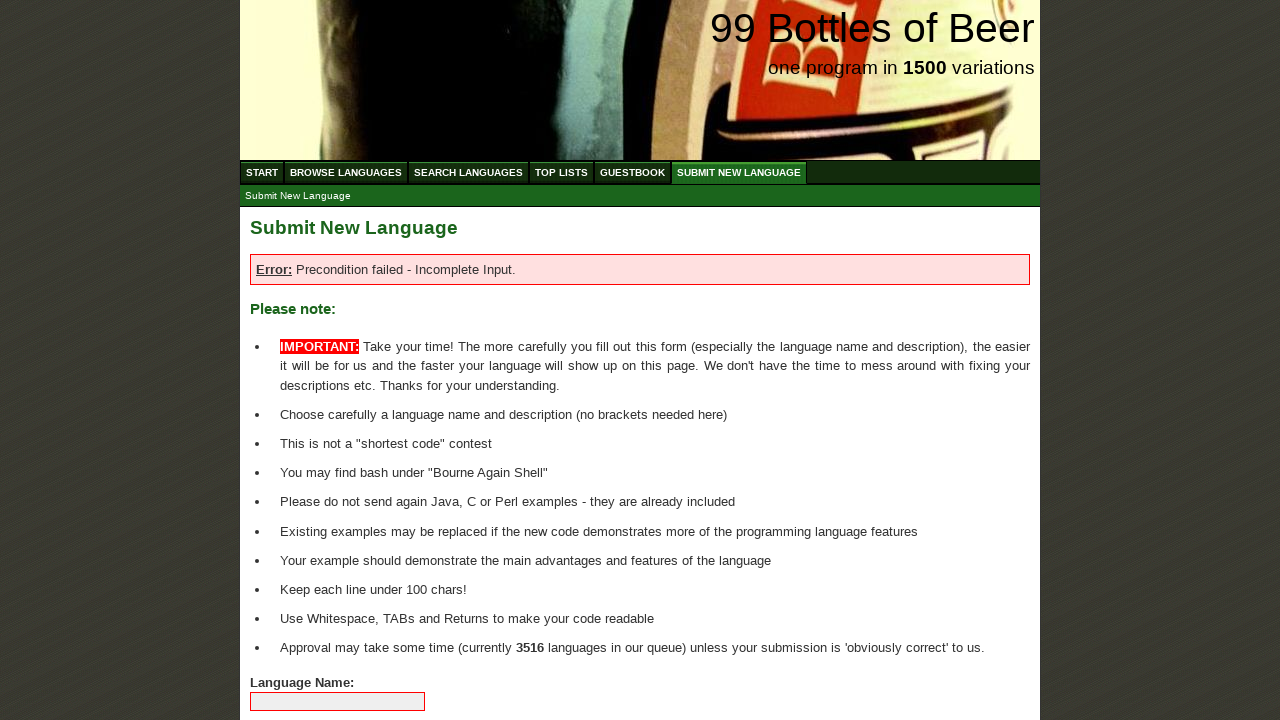